Tests a form submission on DemoQA by filling in user details (name, email, addresses) and submitting the form

Starting URL: https://demoqa.com/text-box

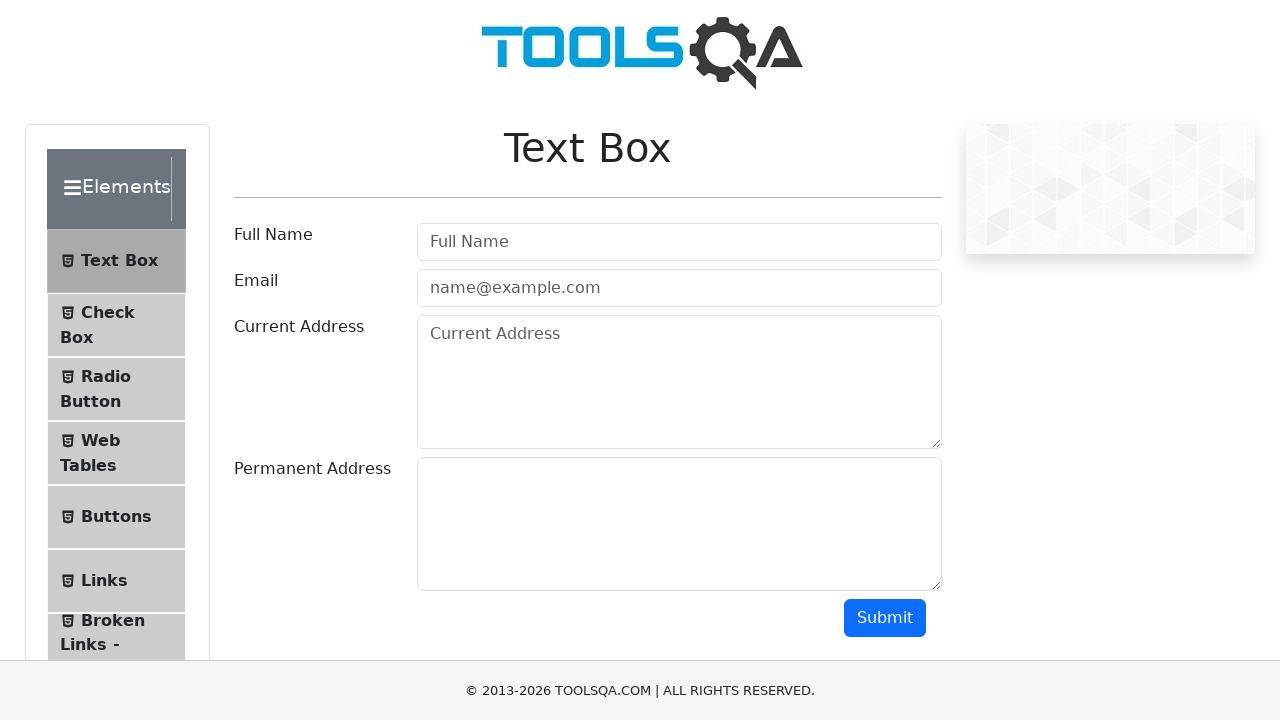

Filled in full name field with 'Adam Carl' on #userName
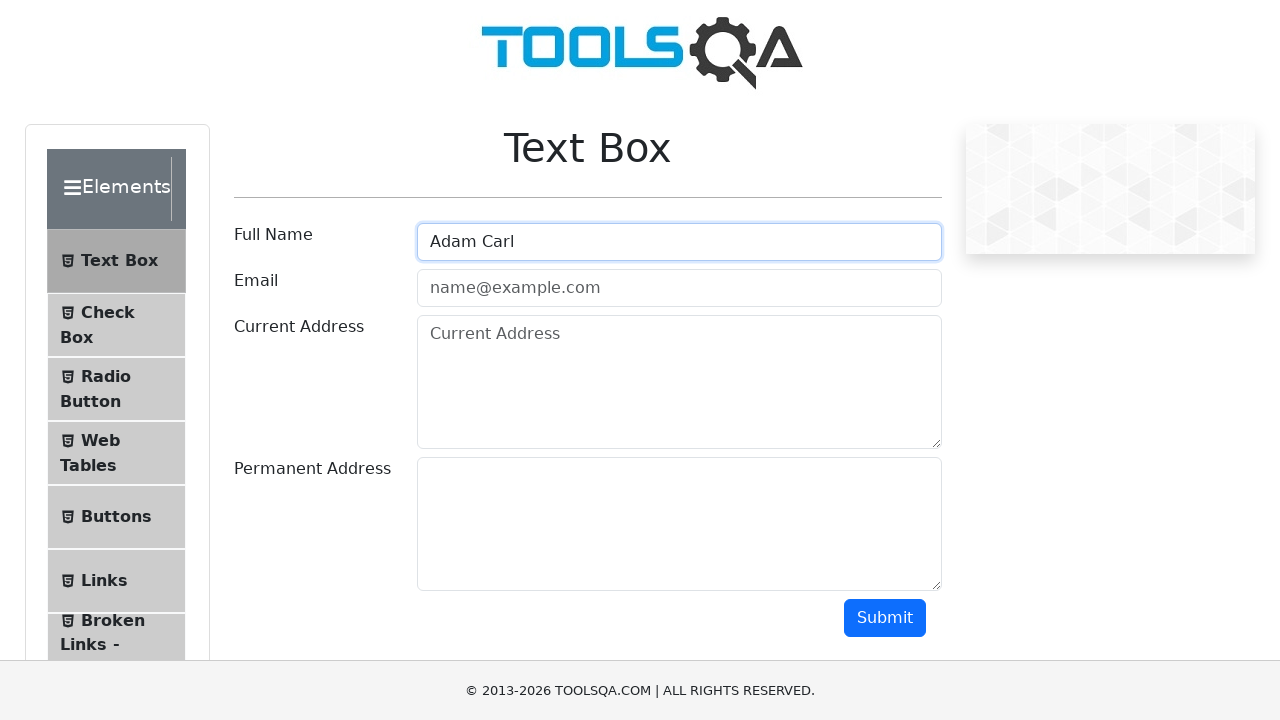

Filled in email field with 'ahalal@gmail.com' on #userEmail
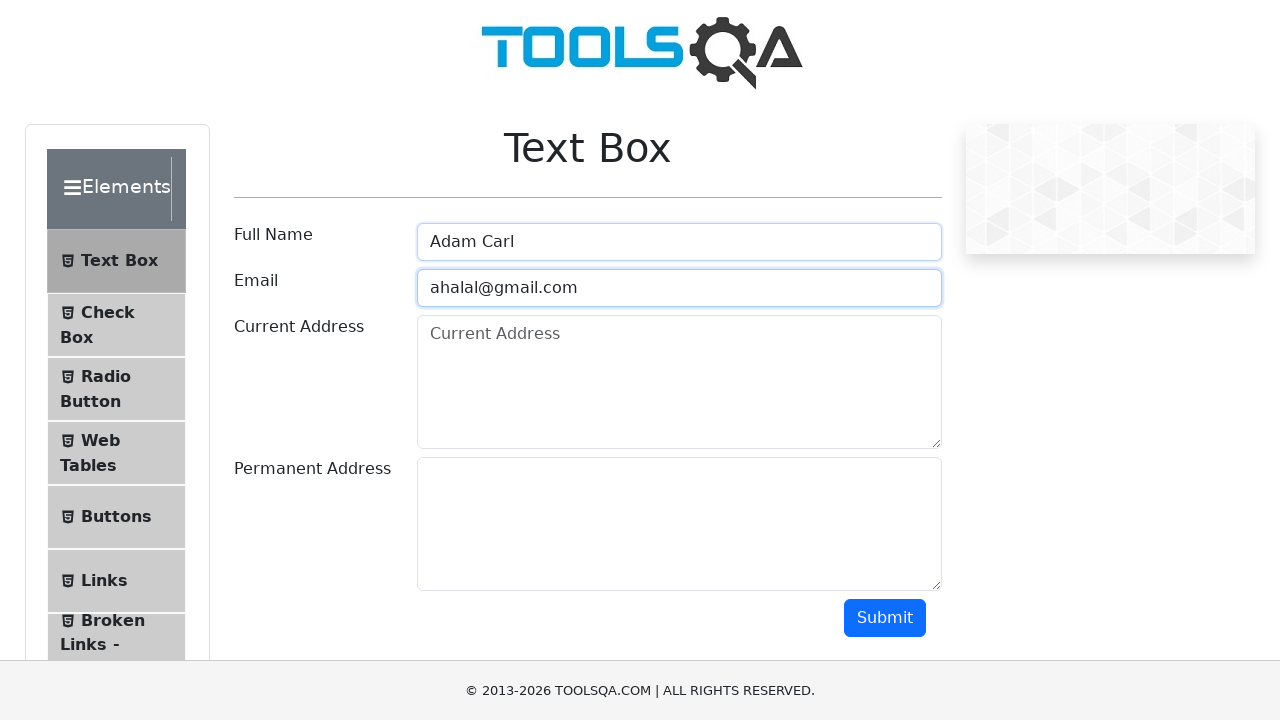

Filled in current address field with '1234' on #currentAddress
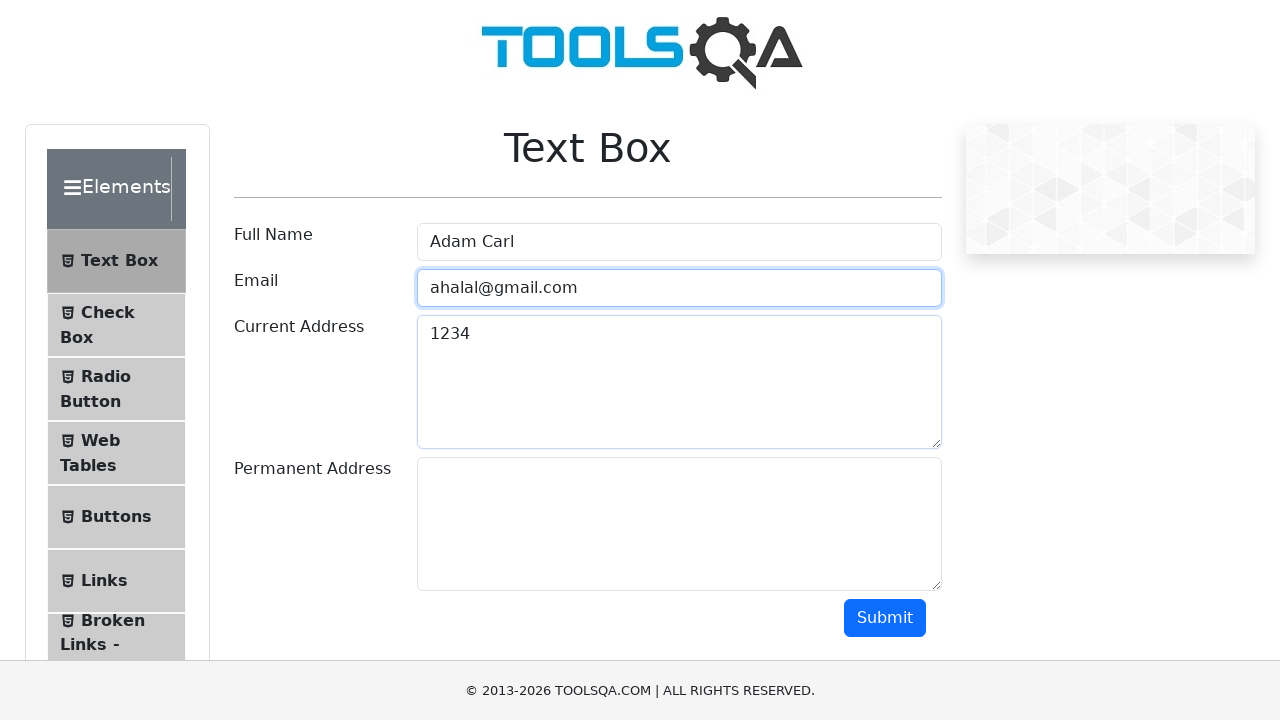

Filled in permanent address field with '54321' on #permanentAddress
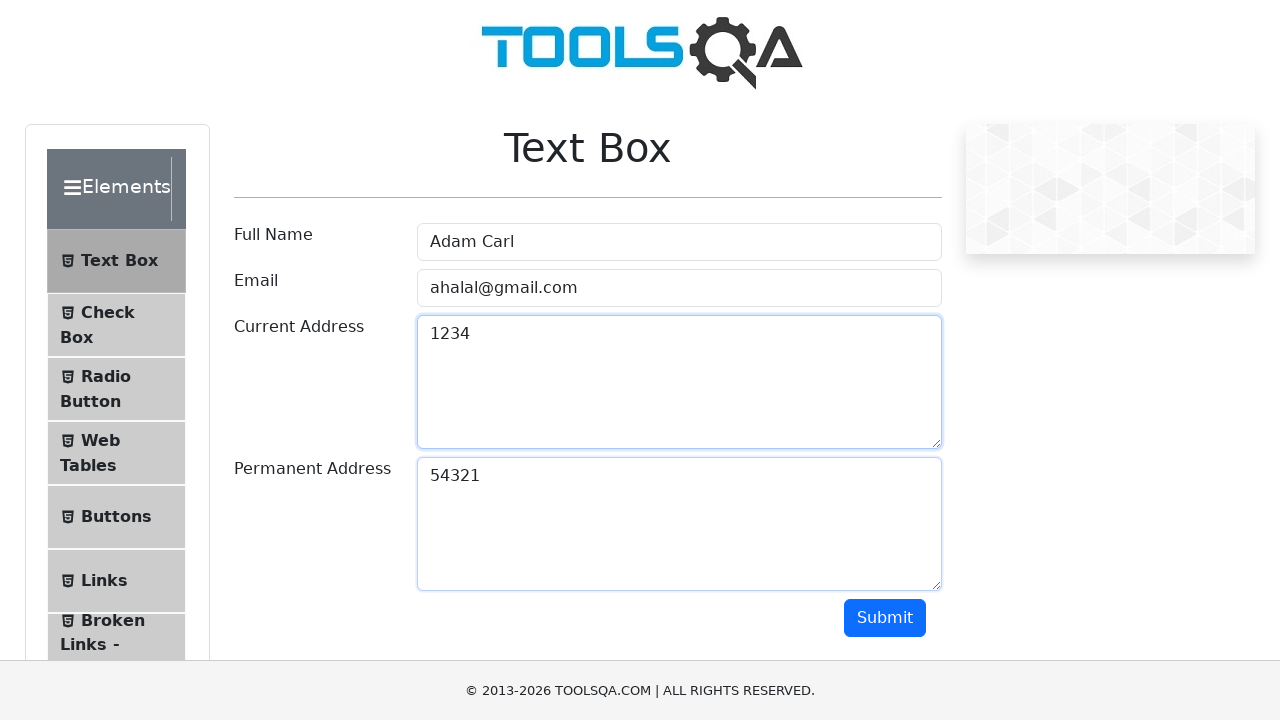

Scrolled submit button into view
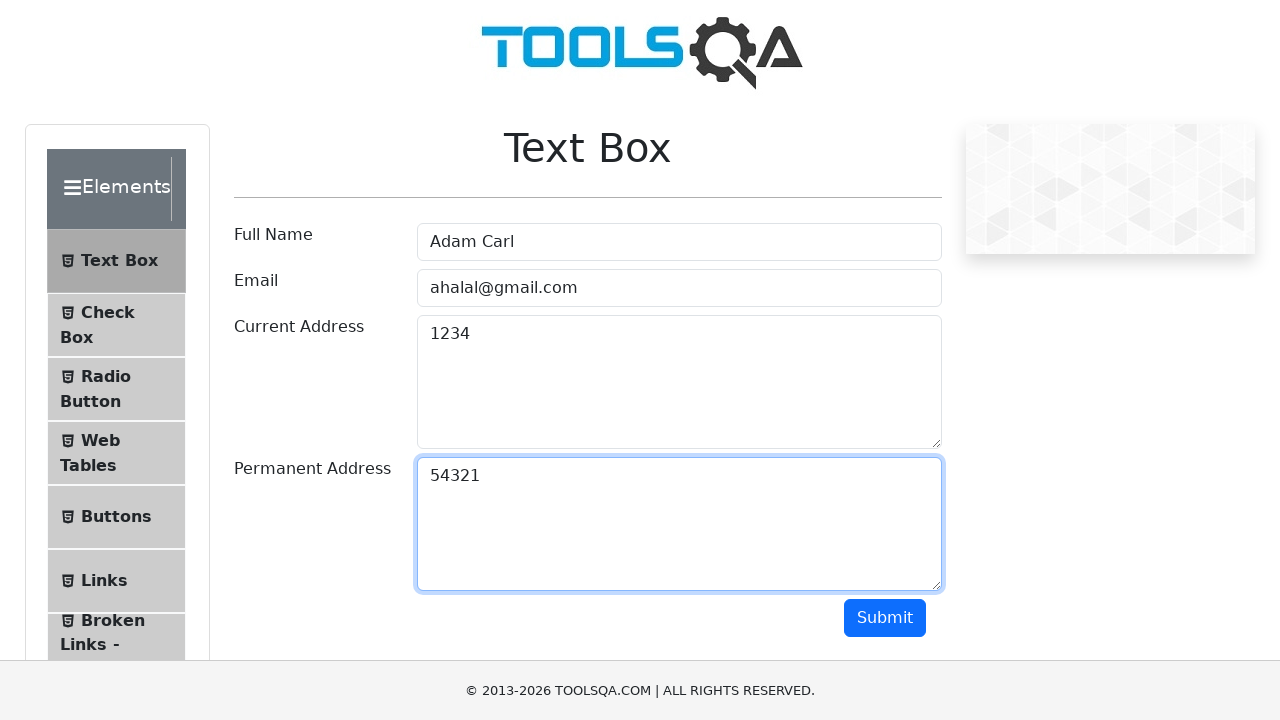

Clicked submit button to submit form at (885, 618) on #submit
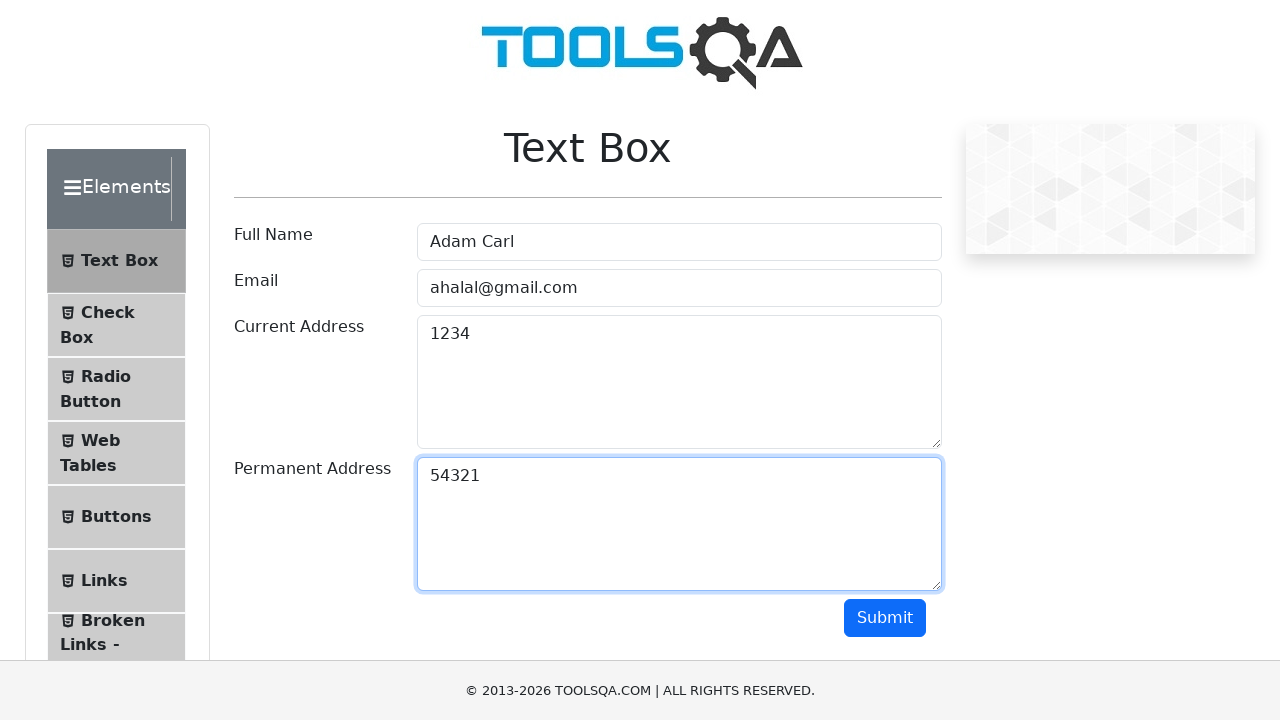

Form submission result appeared on page
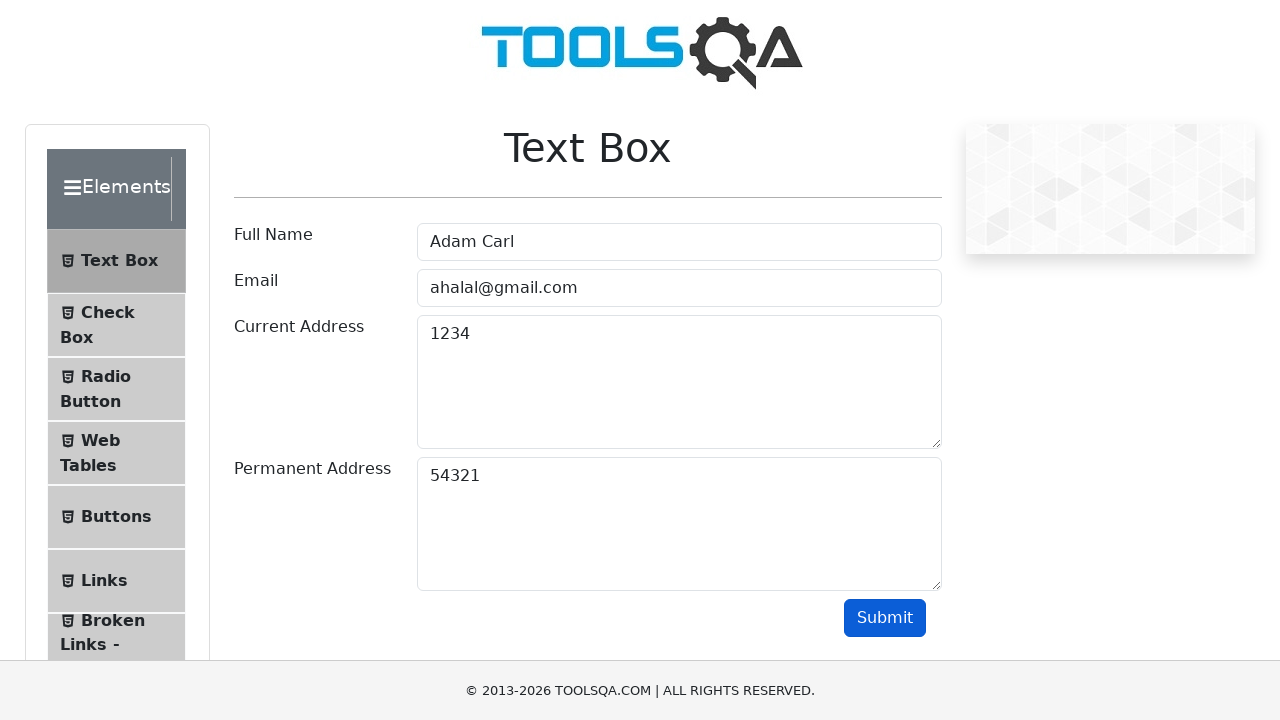

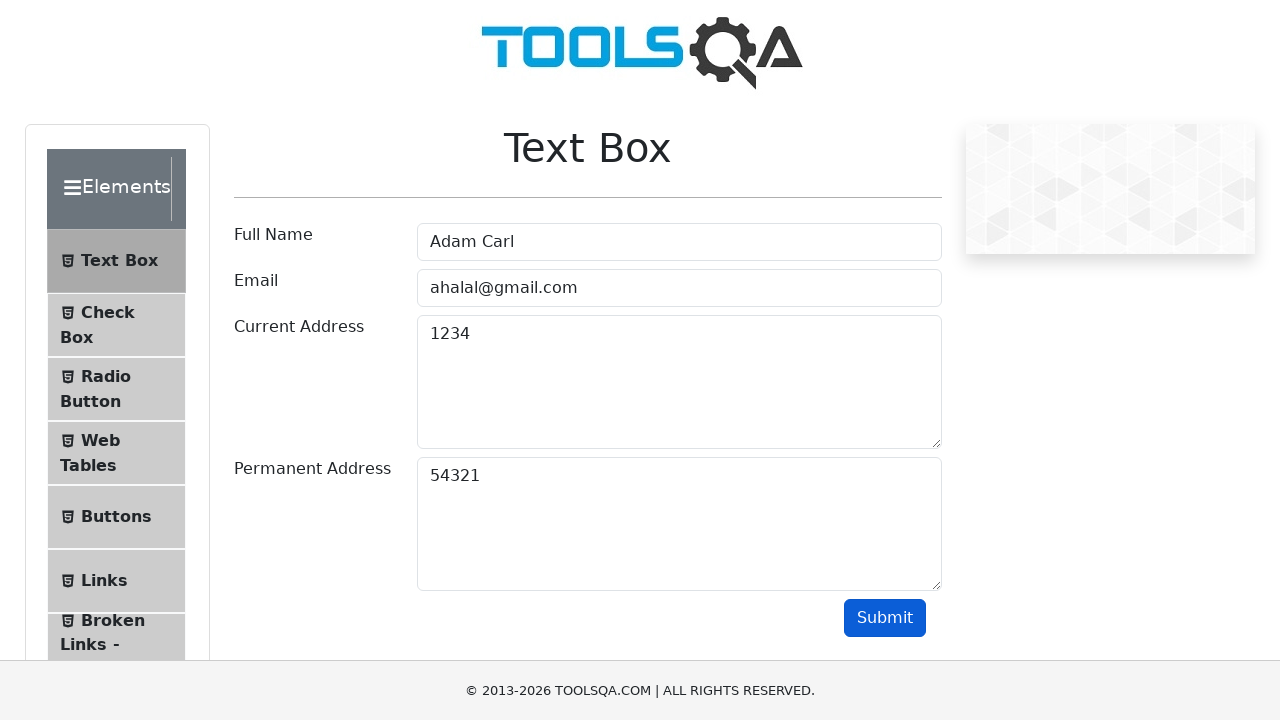